Tests keyboard input functionality by clicking on a name field, typing a name, and clicking a button on a form testing page.

Starting URL: https://formy-project.herokuapp.com/keypress

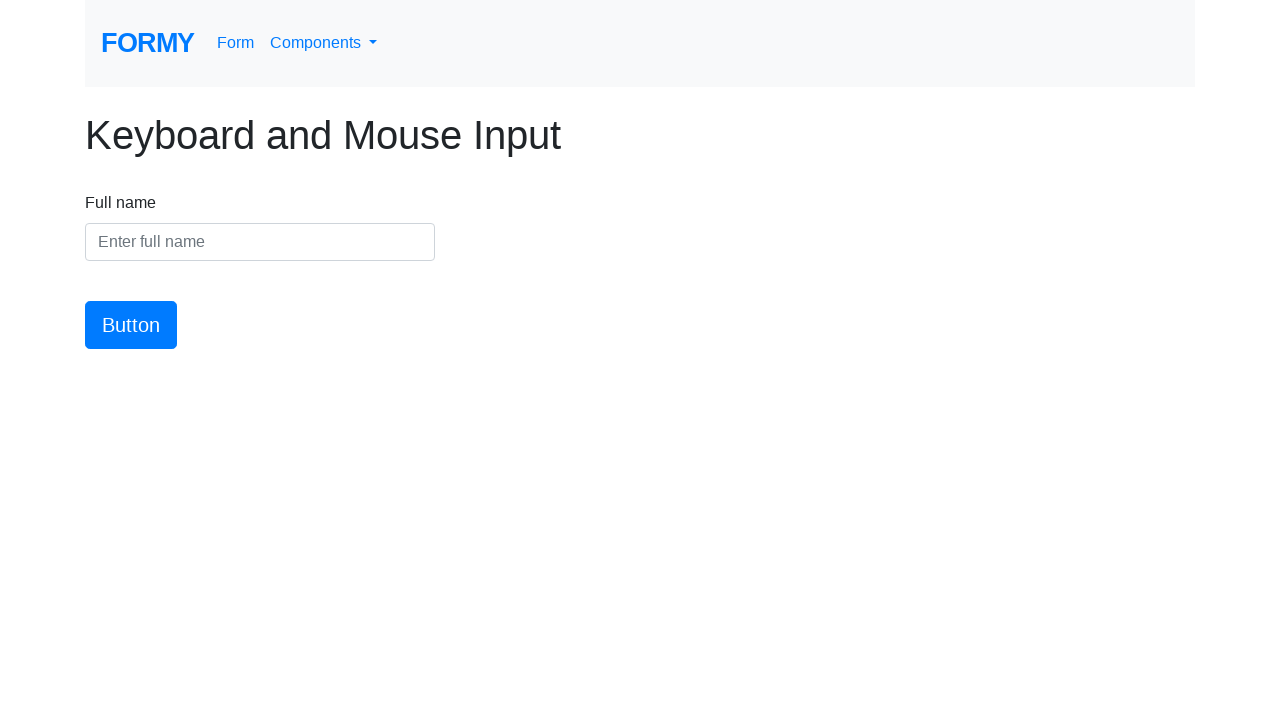

Clicked on the name input field at (260, 242) on #name
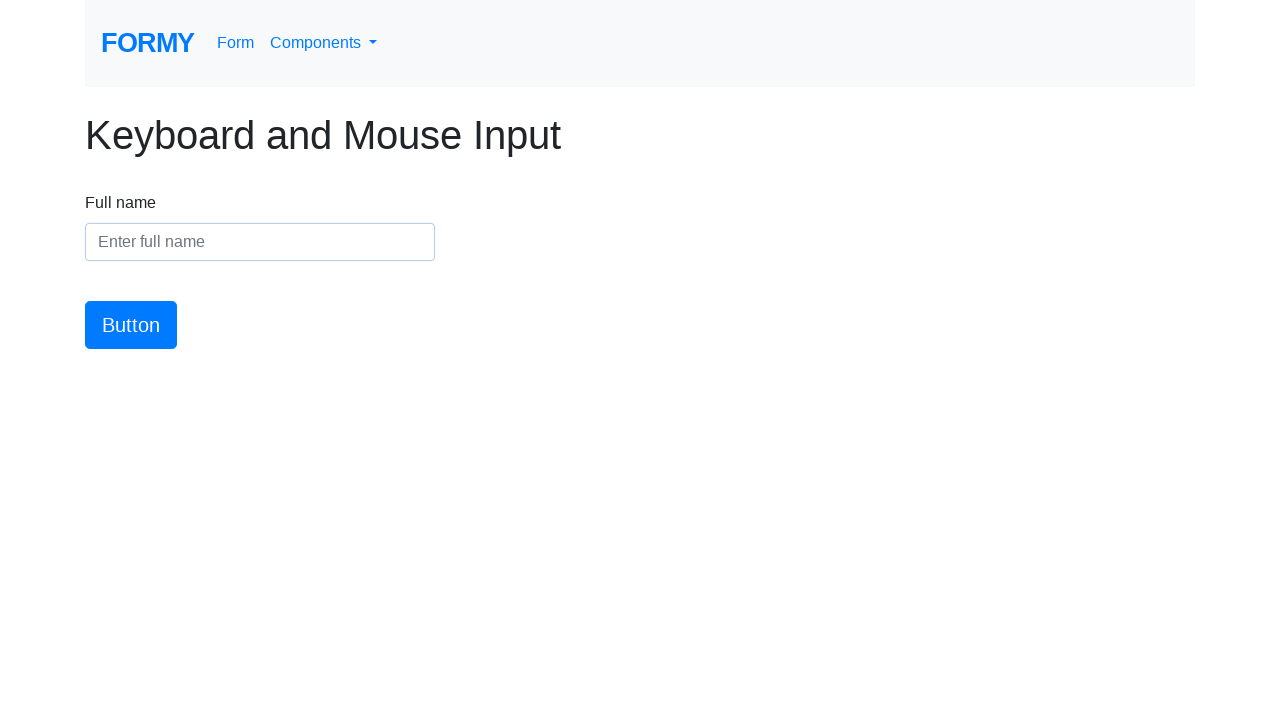

Typed 'Jane Smith' into the name field on #name
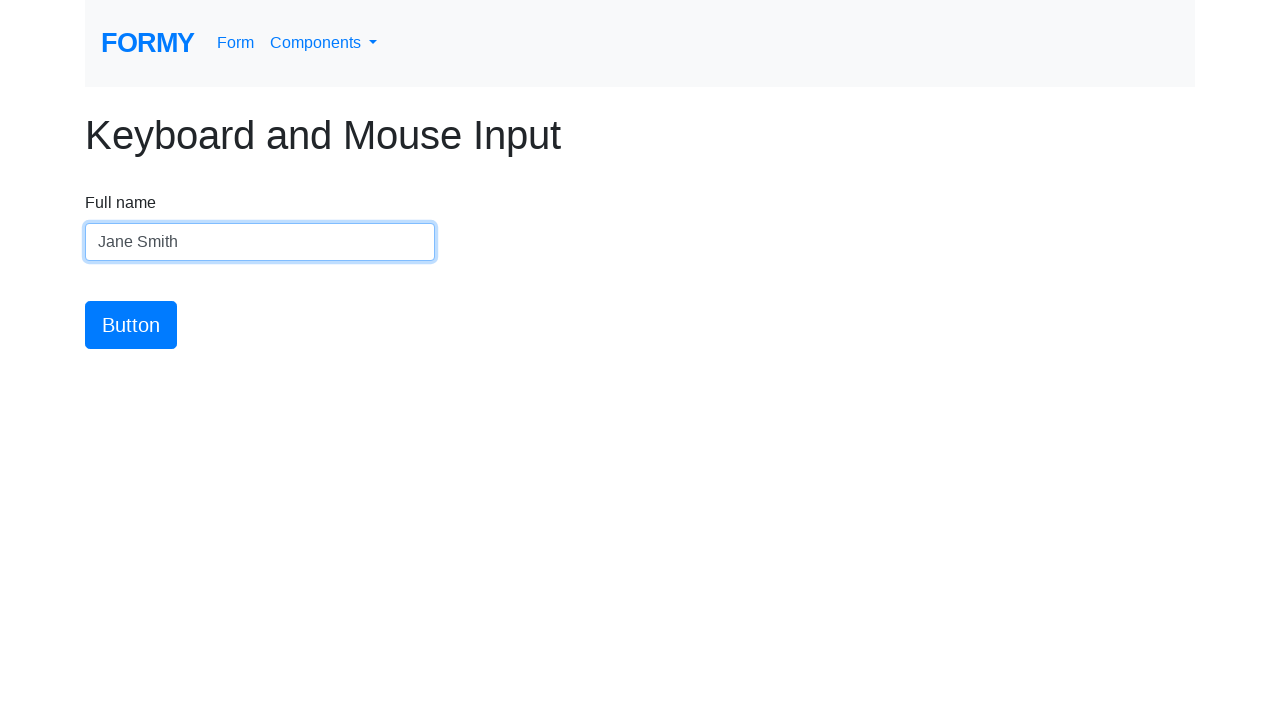

Clicked the submit button at (131, 325) on #button
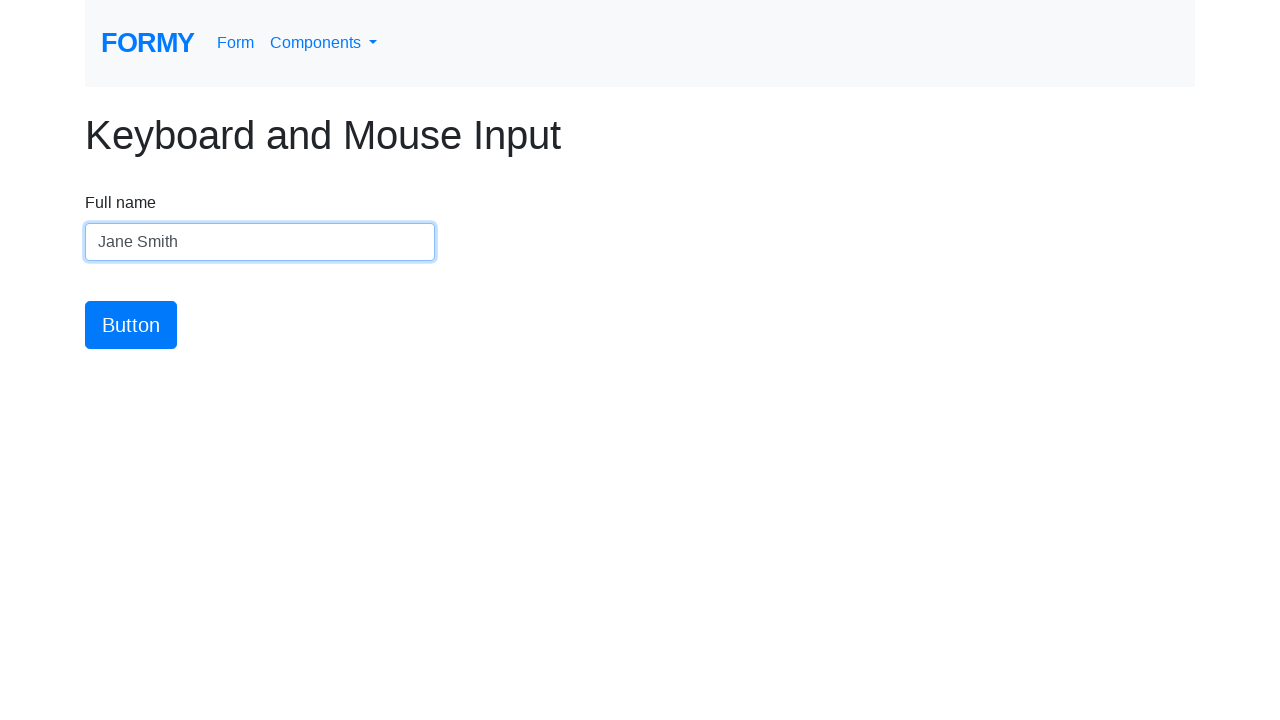

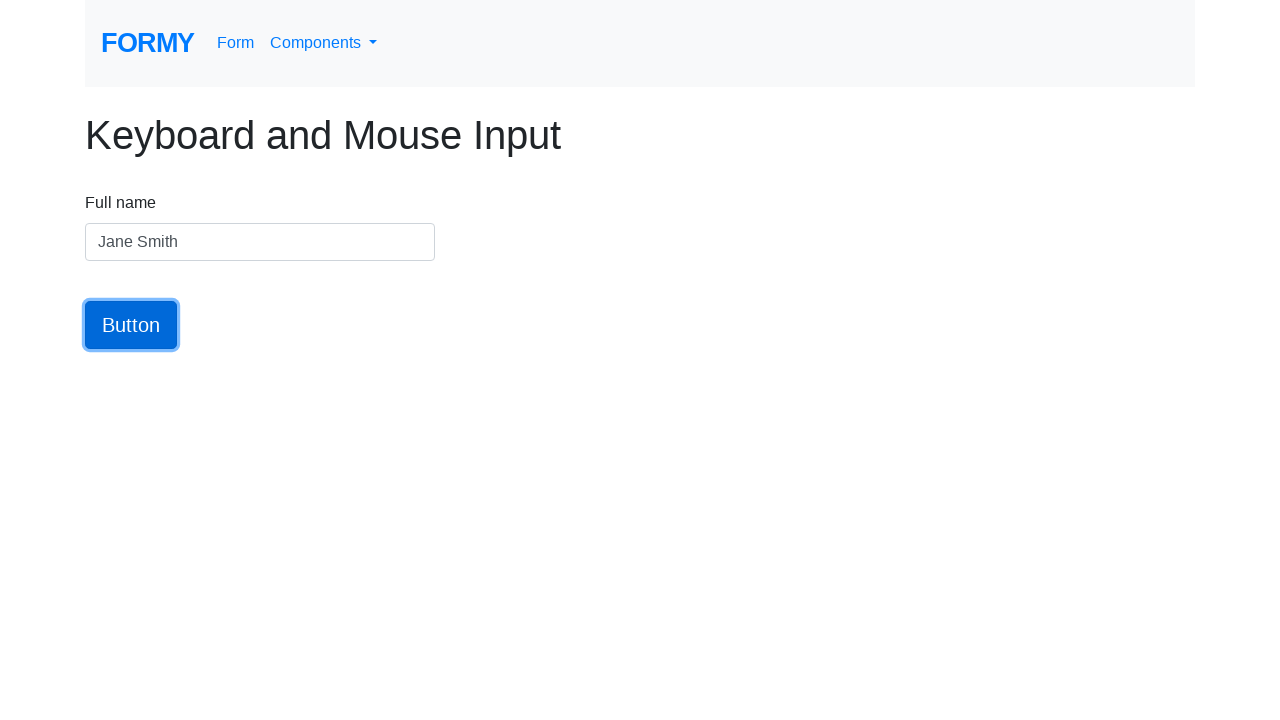